Tests window handling by clicking a link that opens a new window, switching to the new window to verify its content, and then switching back to the original window to verify its title.

Starting URL: https://the-internet.herokuapp.com/windows

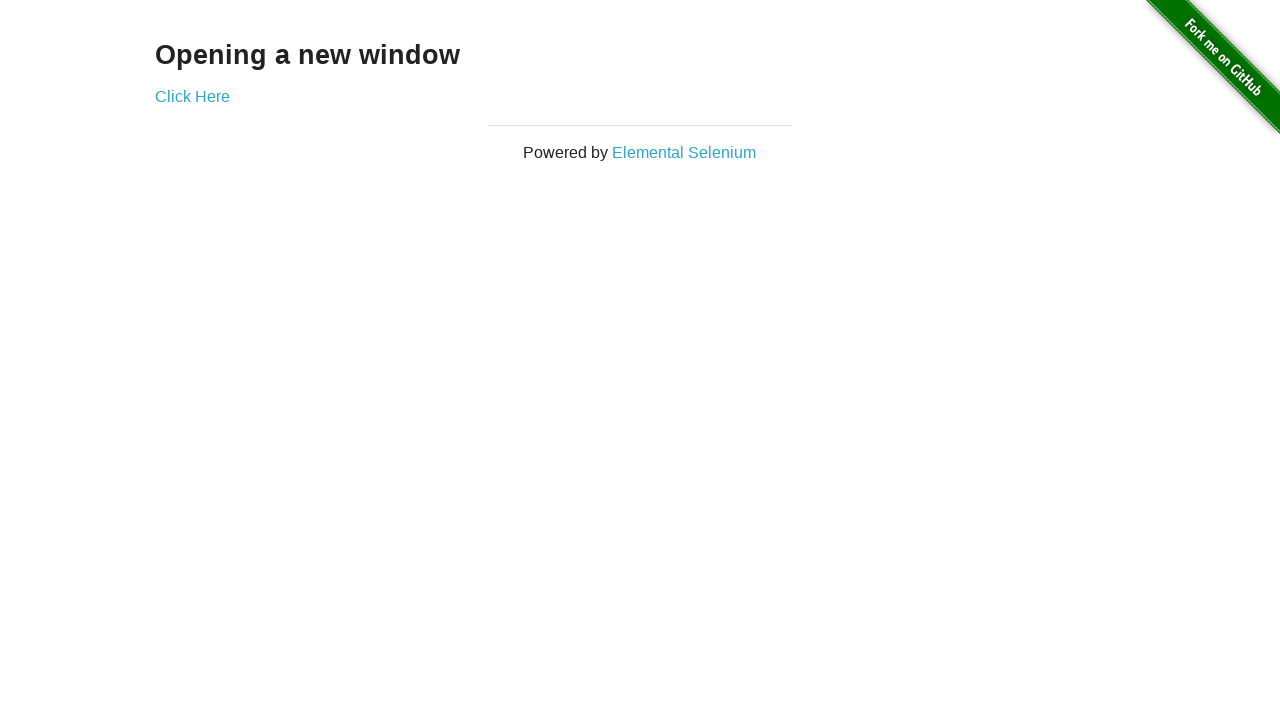

Waited for 'Opening a new window' text to appear
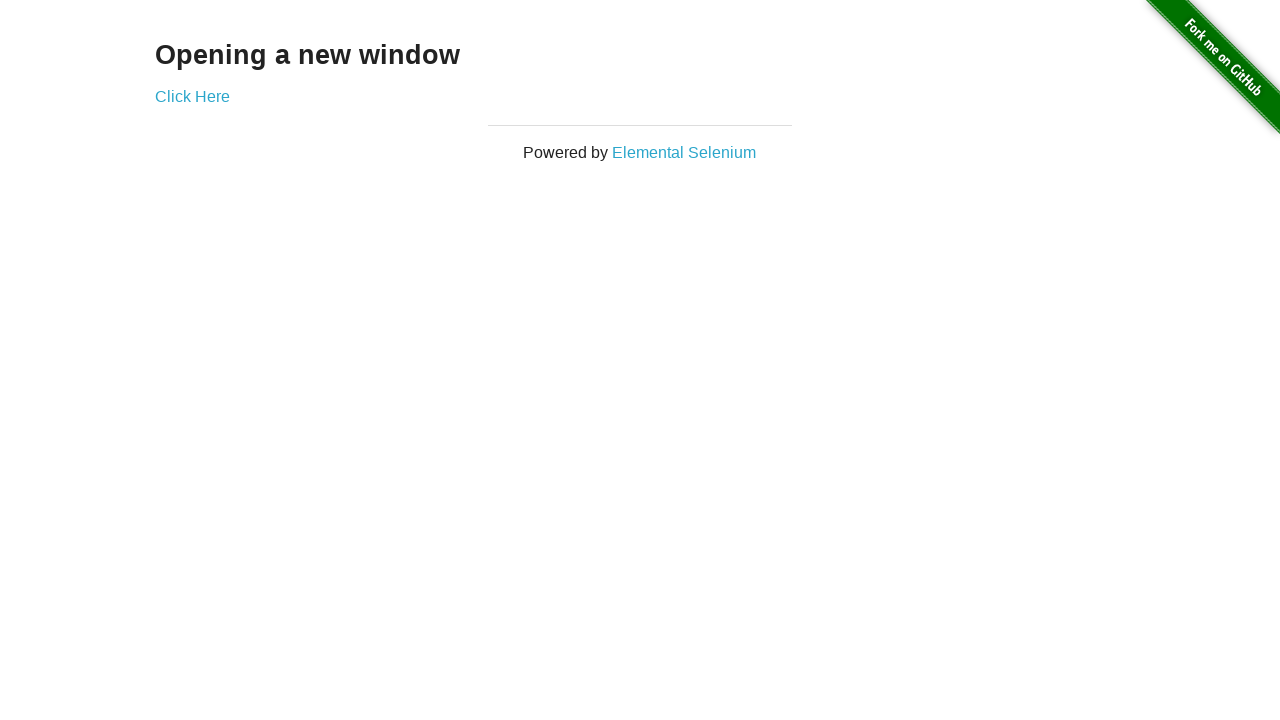

Verified original page title contains 'The Internet'
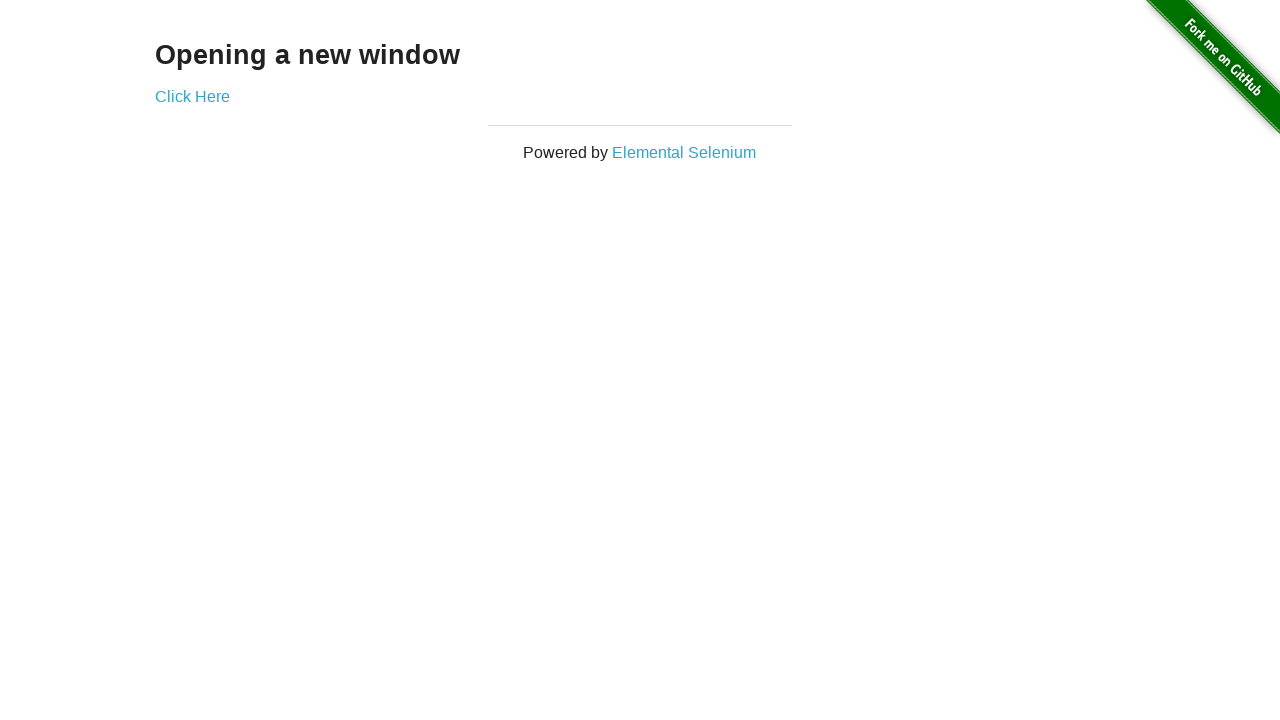

Clicked 'Click Here' link to open new window at (192, 96) on text=Click Here
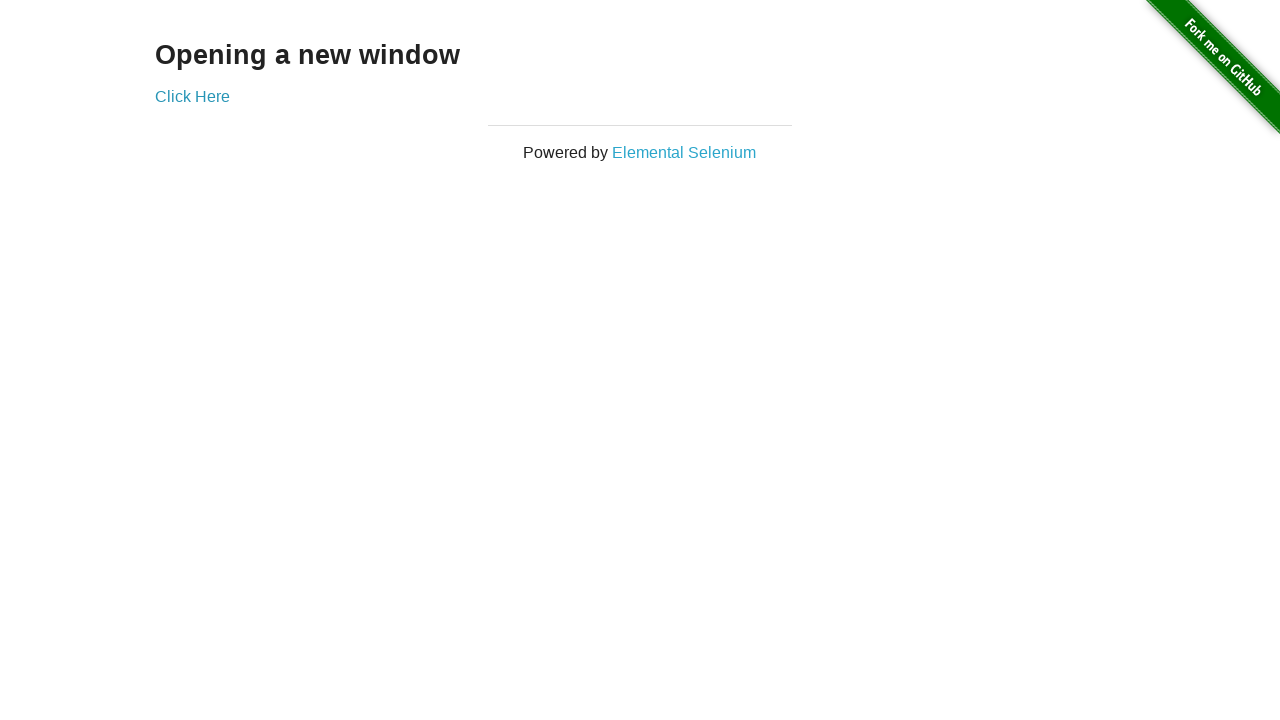

New window loaded and ready
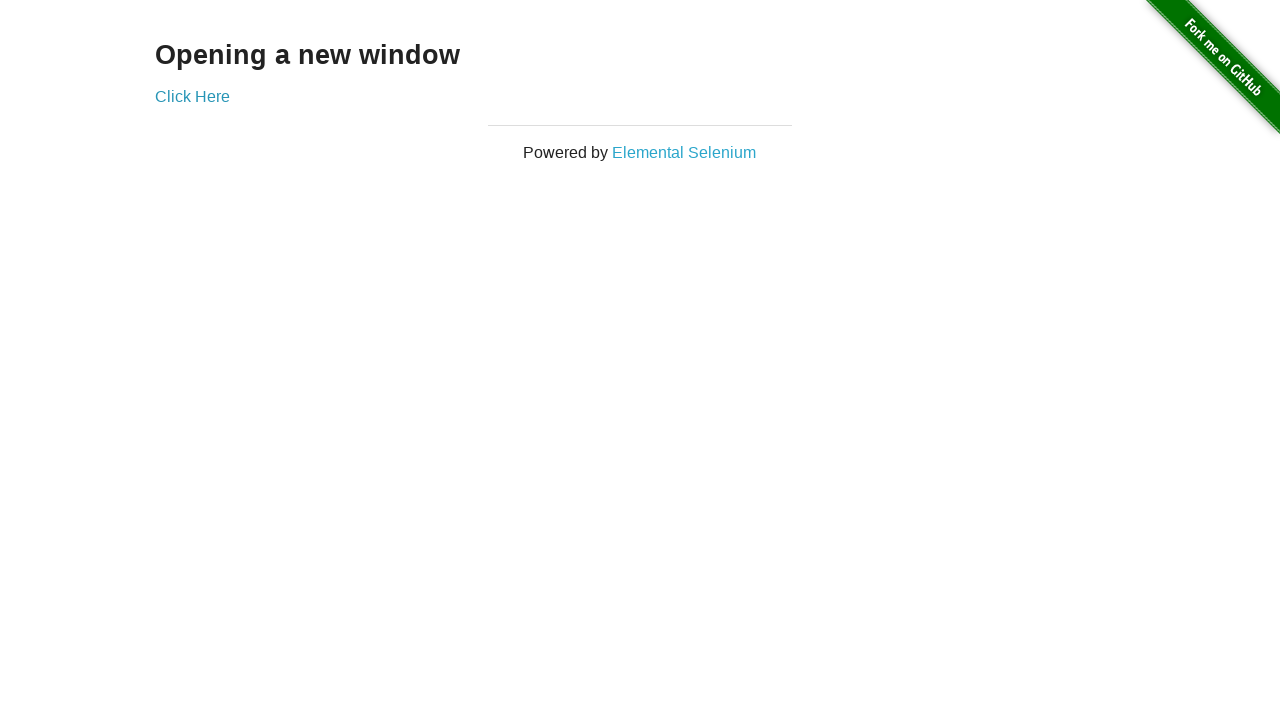

Verified new window title contains 'New Window'
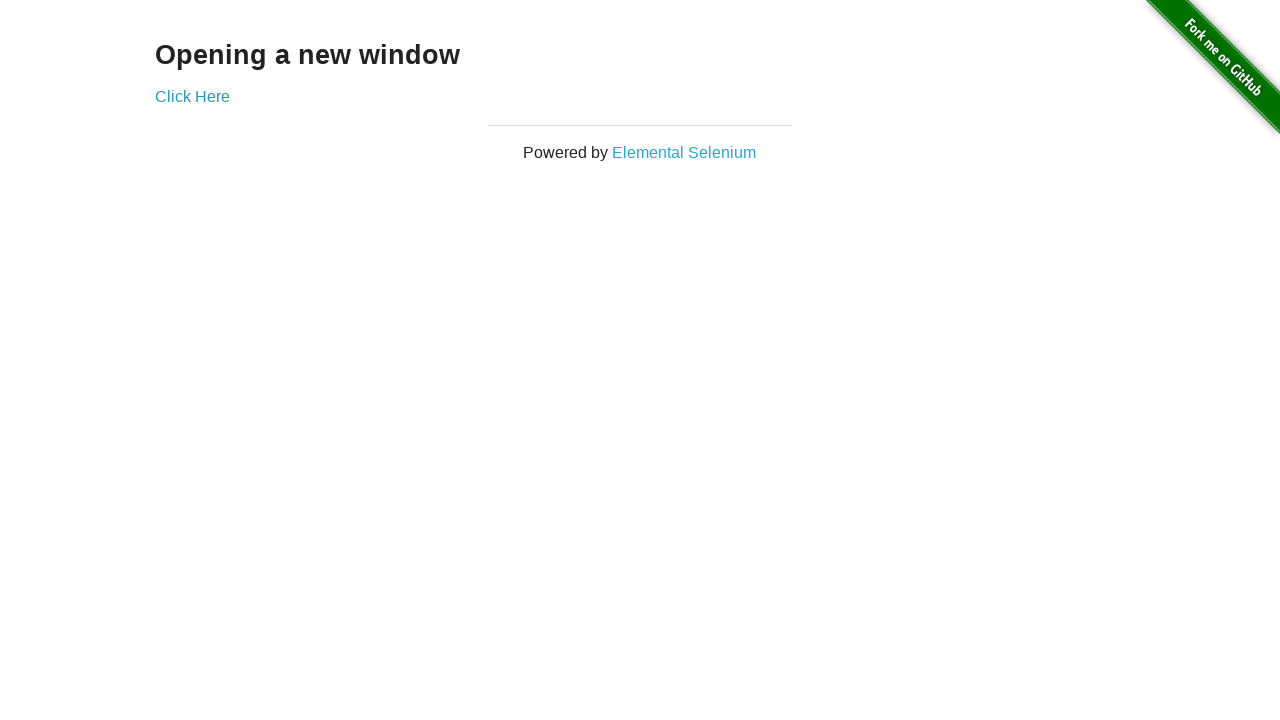

Verified new page displays 'New Window' text
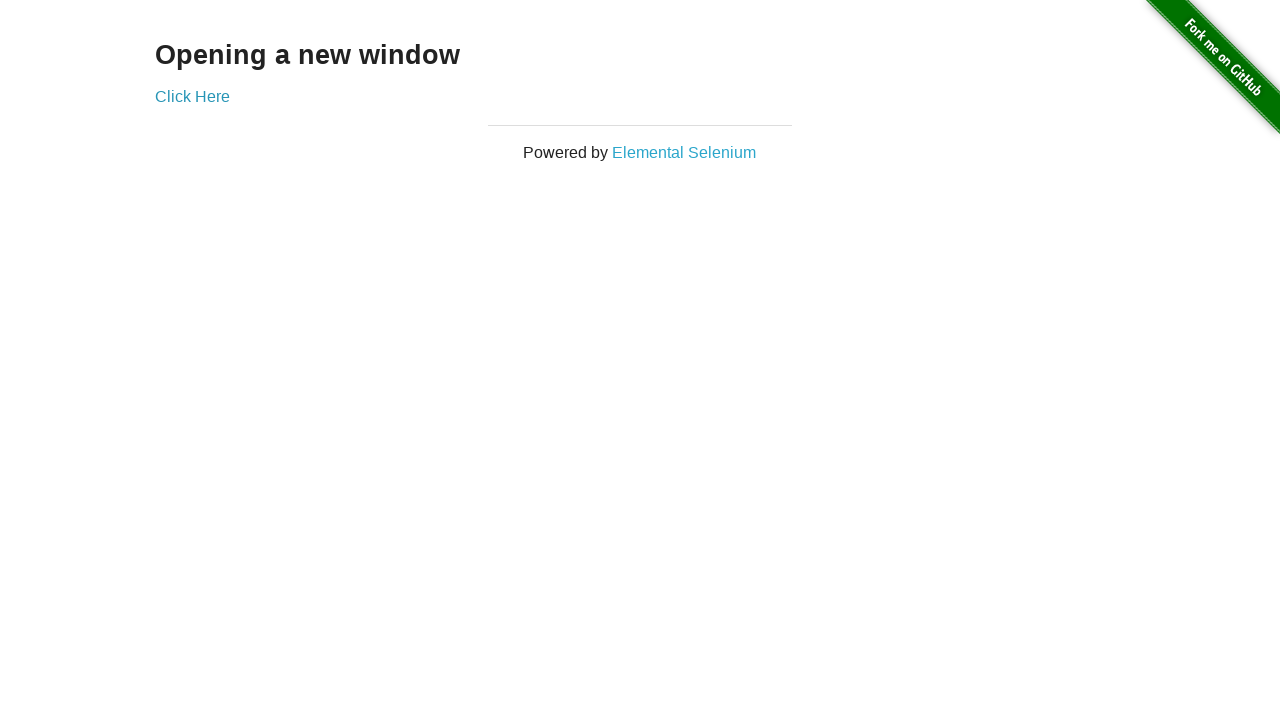

Switched back to original window
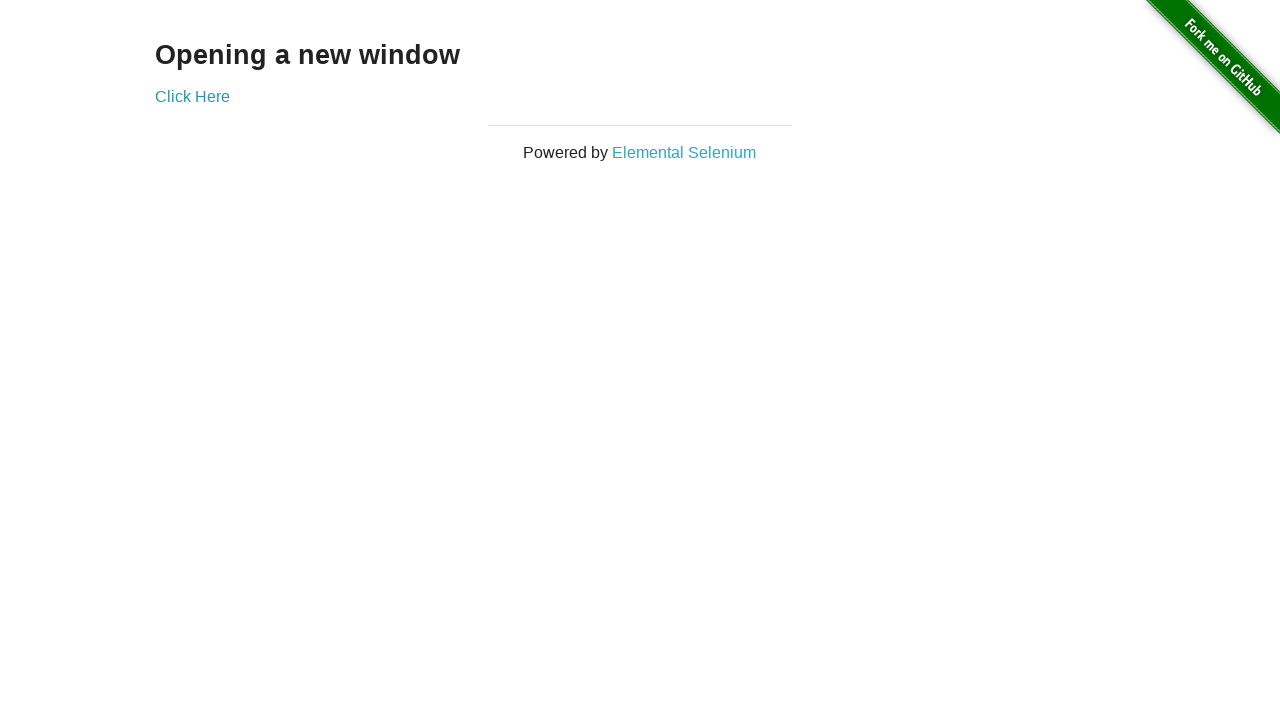

Verified original page title still contains 'The Internet'
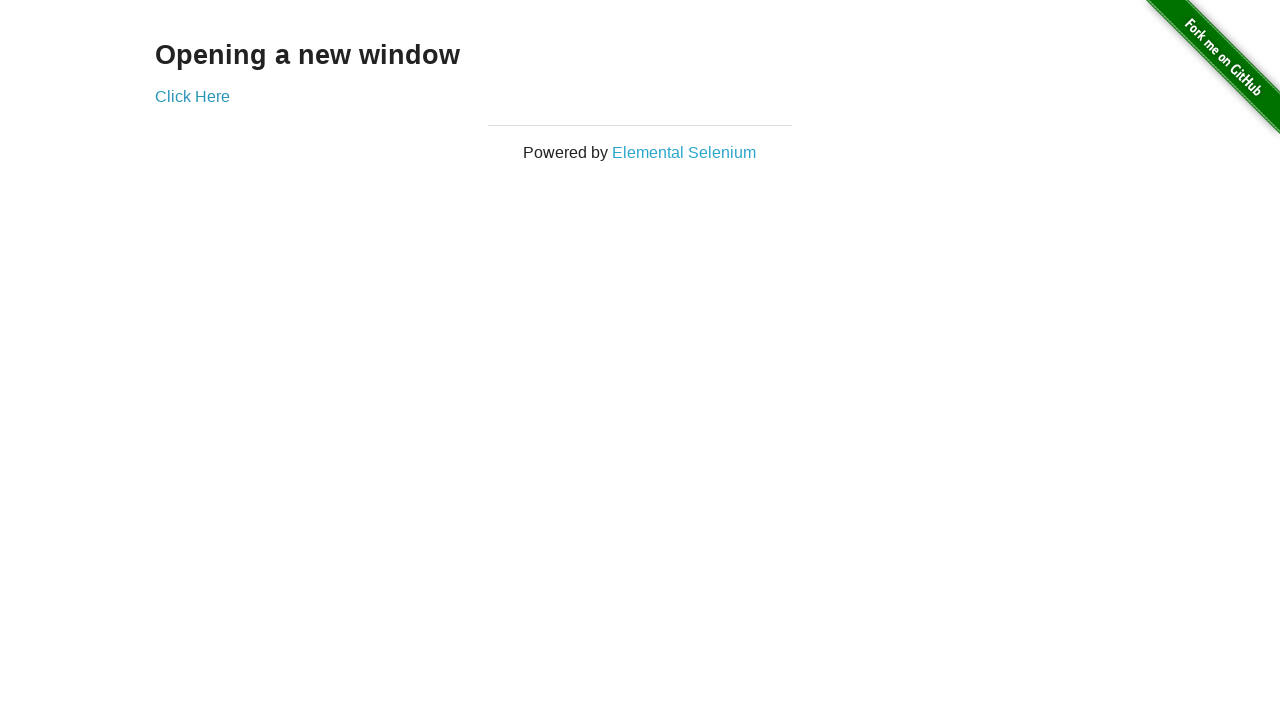

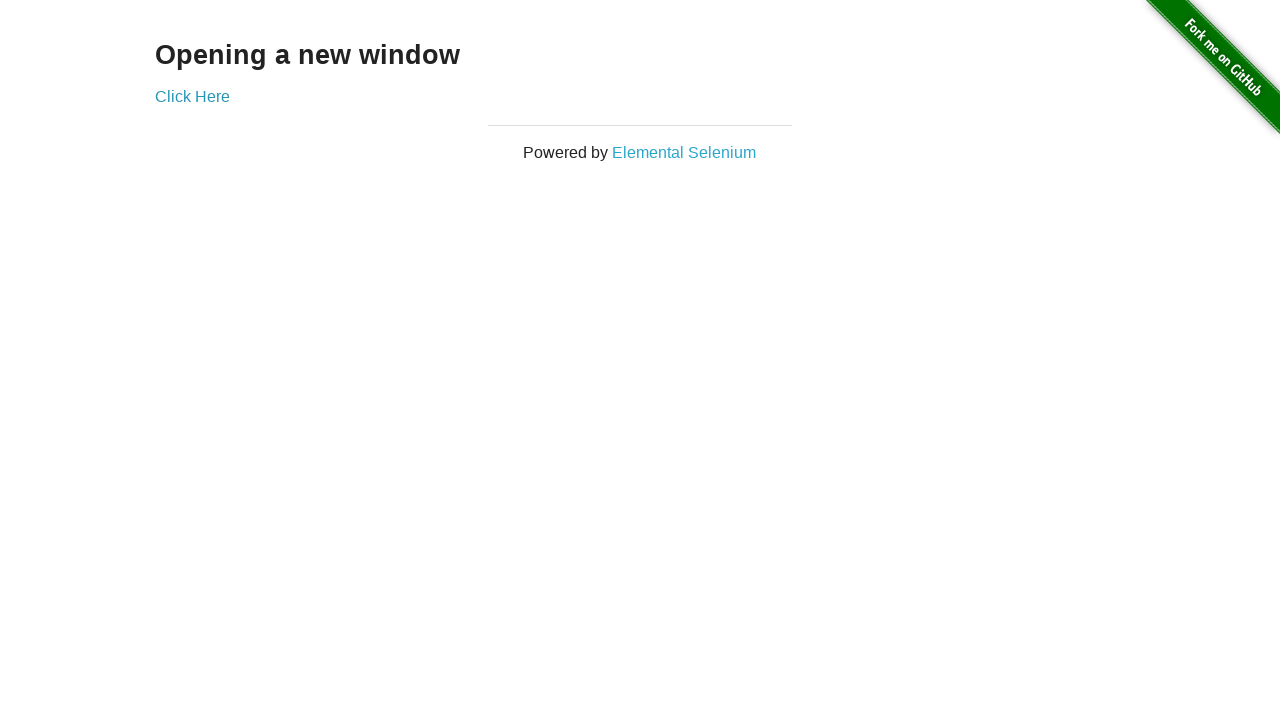